Tests filling out a complex health data query form on a Brazilian health portal, selecting multiple dropdowns, clicking filter buttons, and submitting the form to generate mortality statistics.

Starting URL: http://tabnet.saude.prefeitura.sp.gov.br/cgi/deftohtm3.exe?secretarias/saude/TABNET/SIMMUL/Tabmul.def

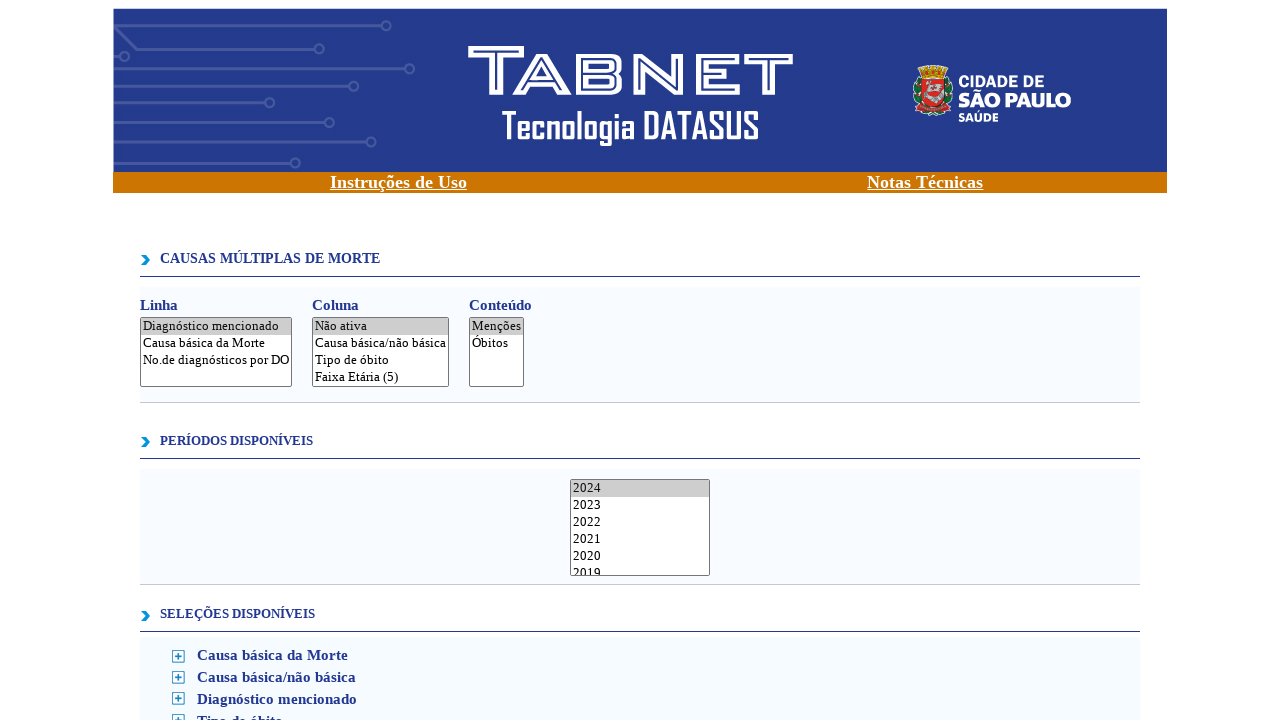

Selected 'Causa_básica_da_Morte' for row dimension on select[name='Linha']
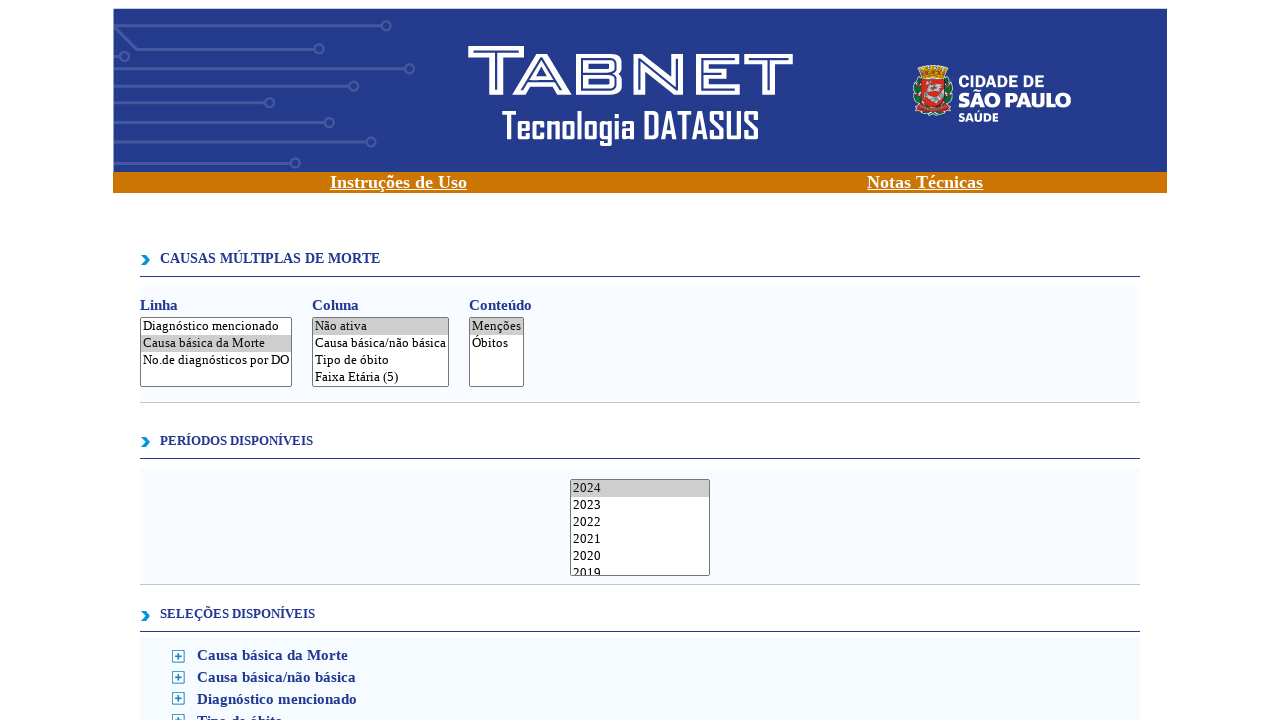

Selected 'Ano_do_obito' for column dimension on select[name='Coluna']
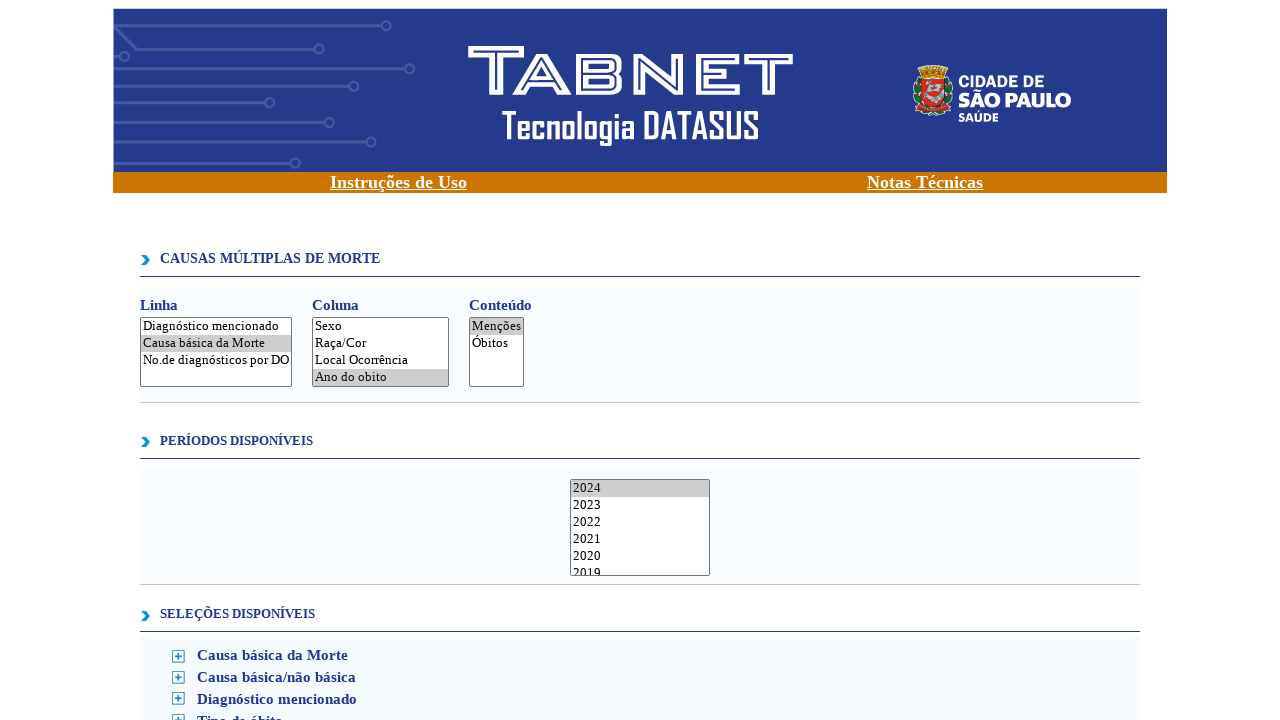

Deselected all increment options on select[name='Incremento']
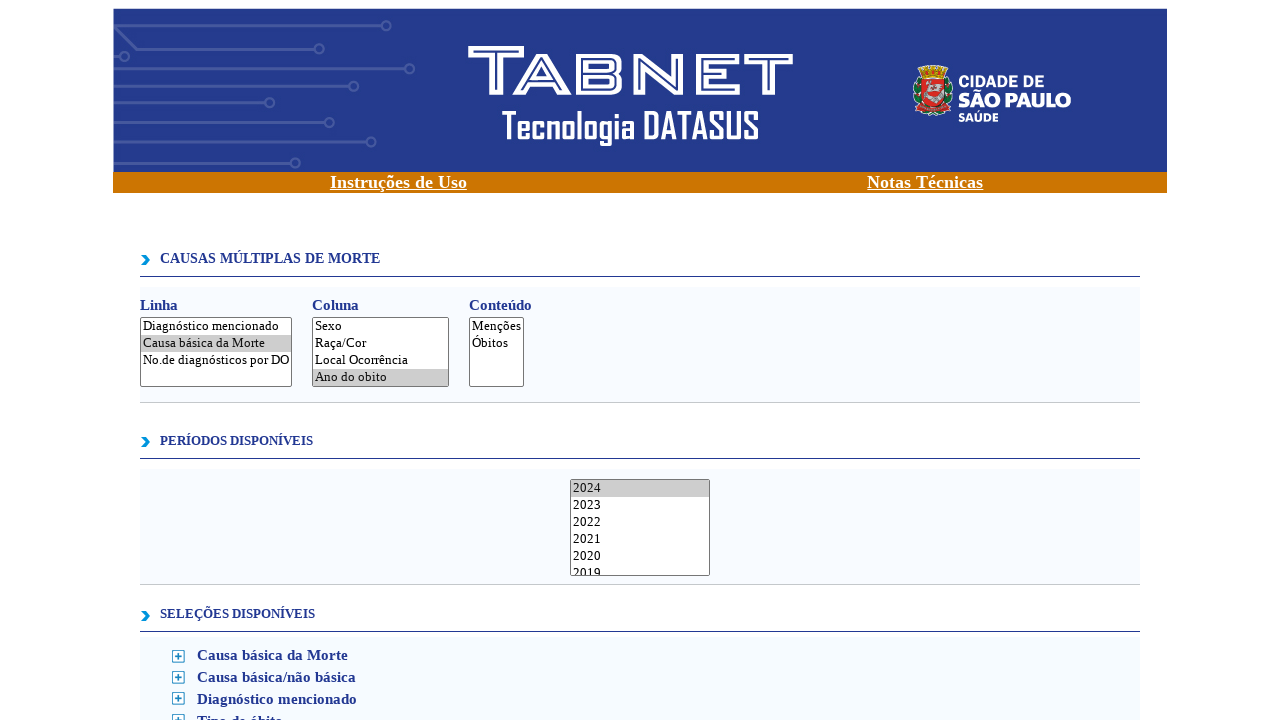

Selected 'Óbitos' as increment metric on select[name='Incremento']
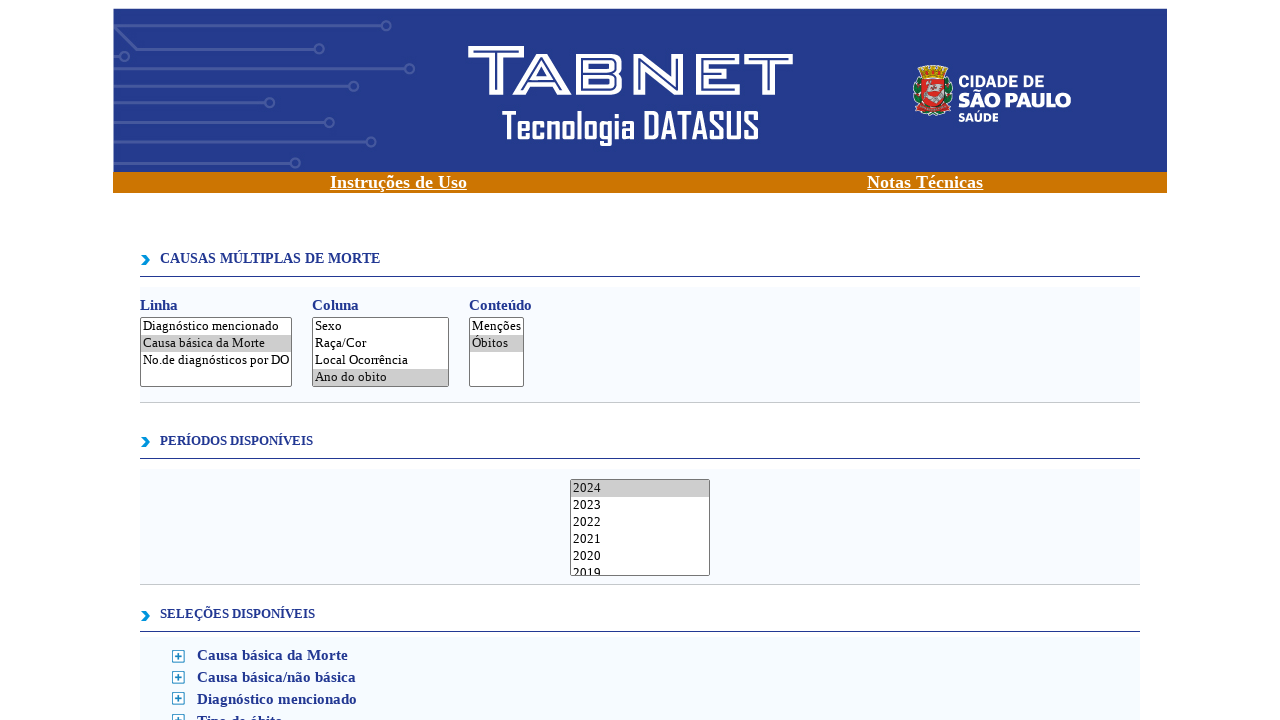

Selected 20 archive files (camu02.dbf through camu21.dbf) on select[name='Arquivos']
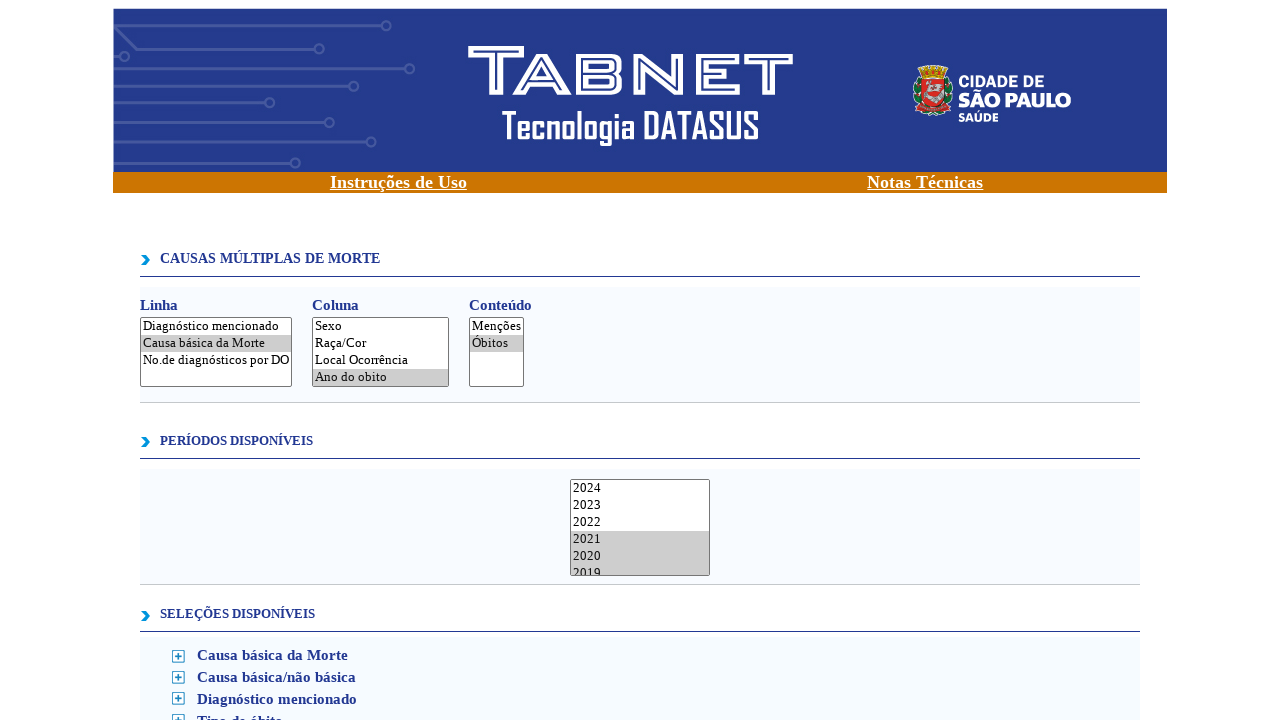

Clicked filter button to expand diagnosis section at (178, 700) on #fig3
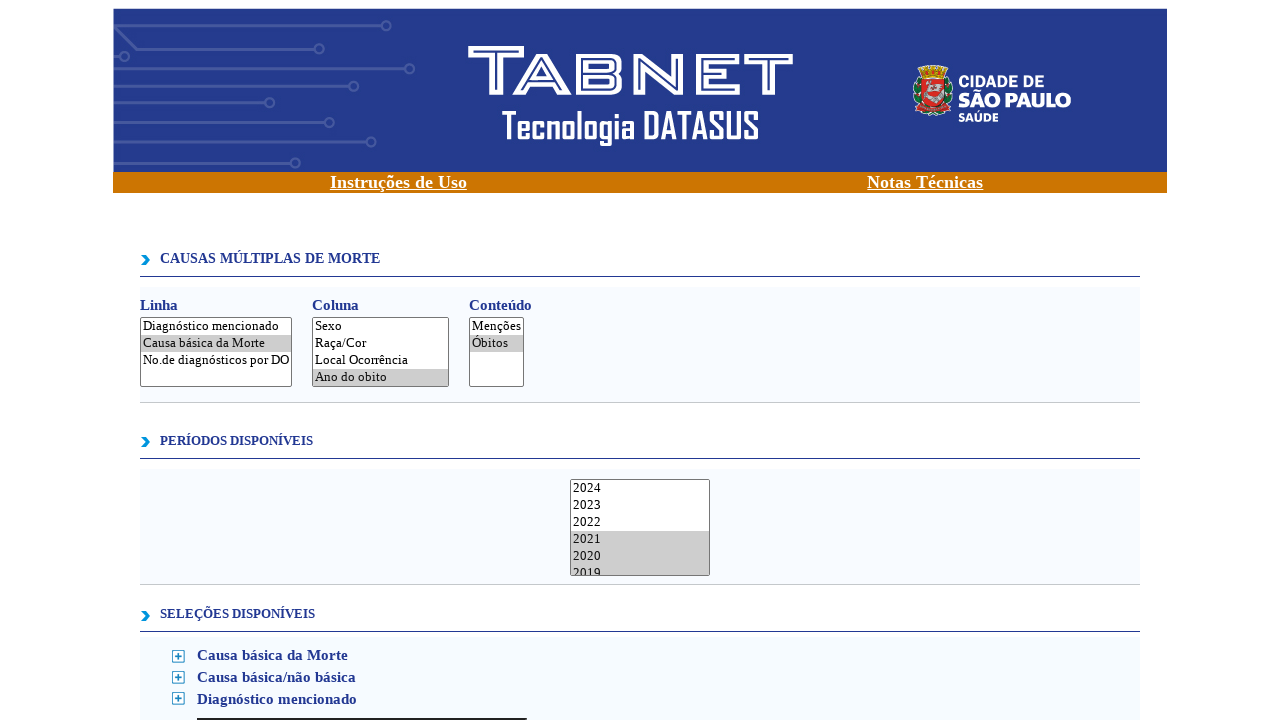

Selected diagnosis codes 1723, 1724, 1725 on select[name='SDiagnóstico_mencionado']
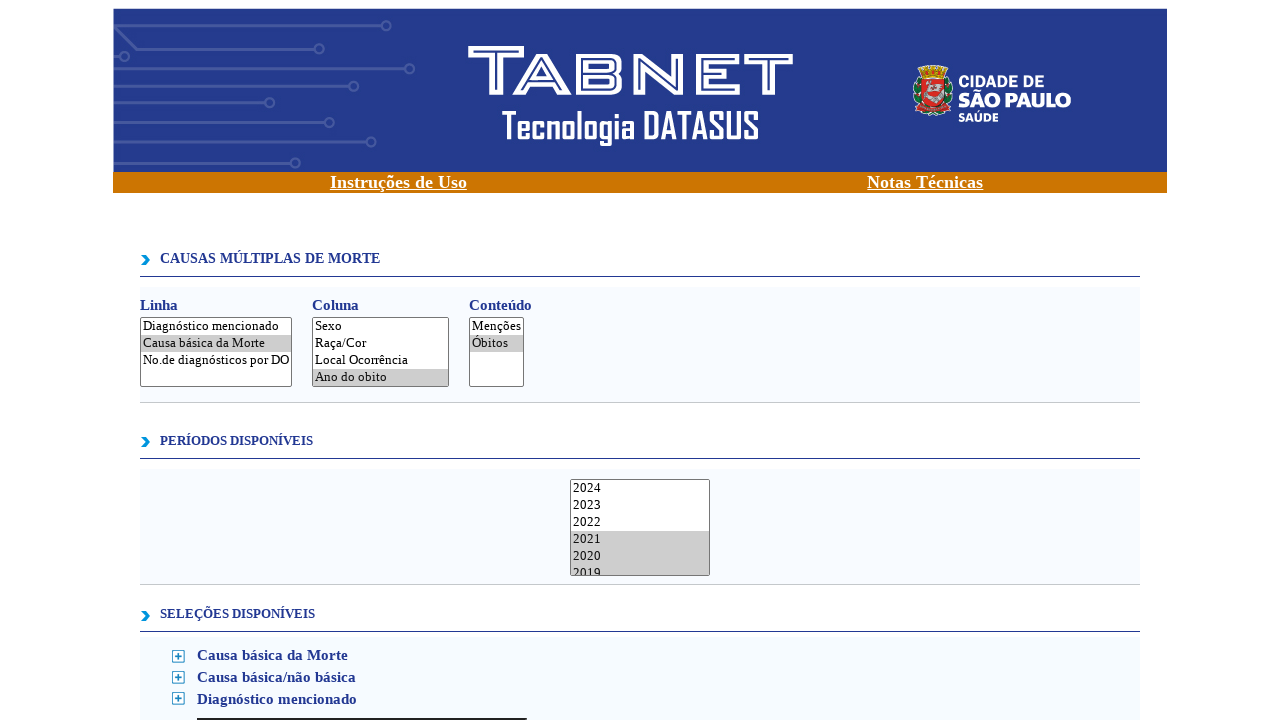

Clicked filter button to expand age section at (178, 361) on #fig6
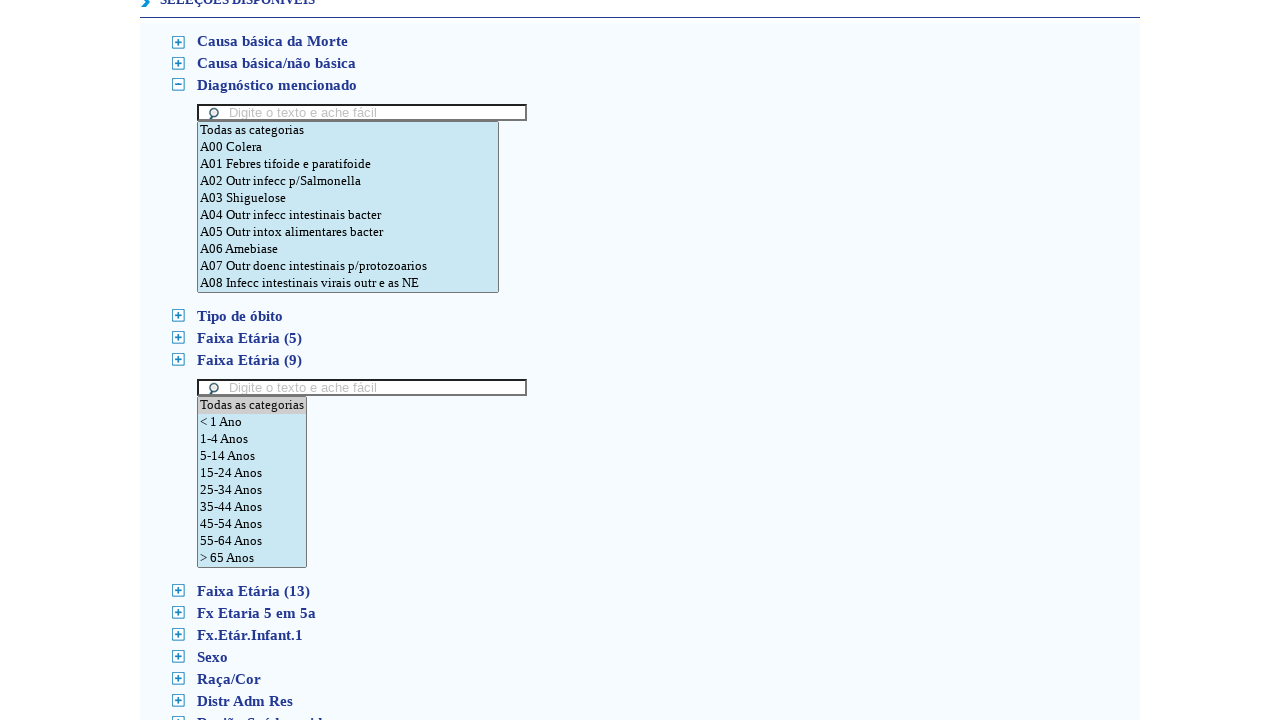

Selected age range 15-24 years (option 4) on select[name='SFaixa_Etária_(9)']
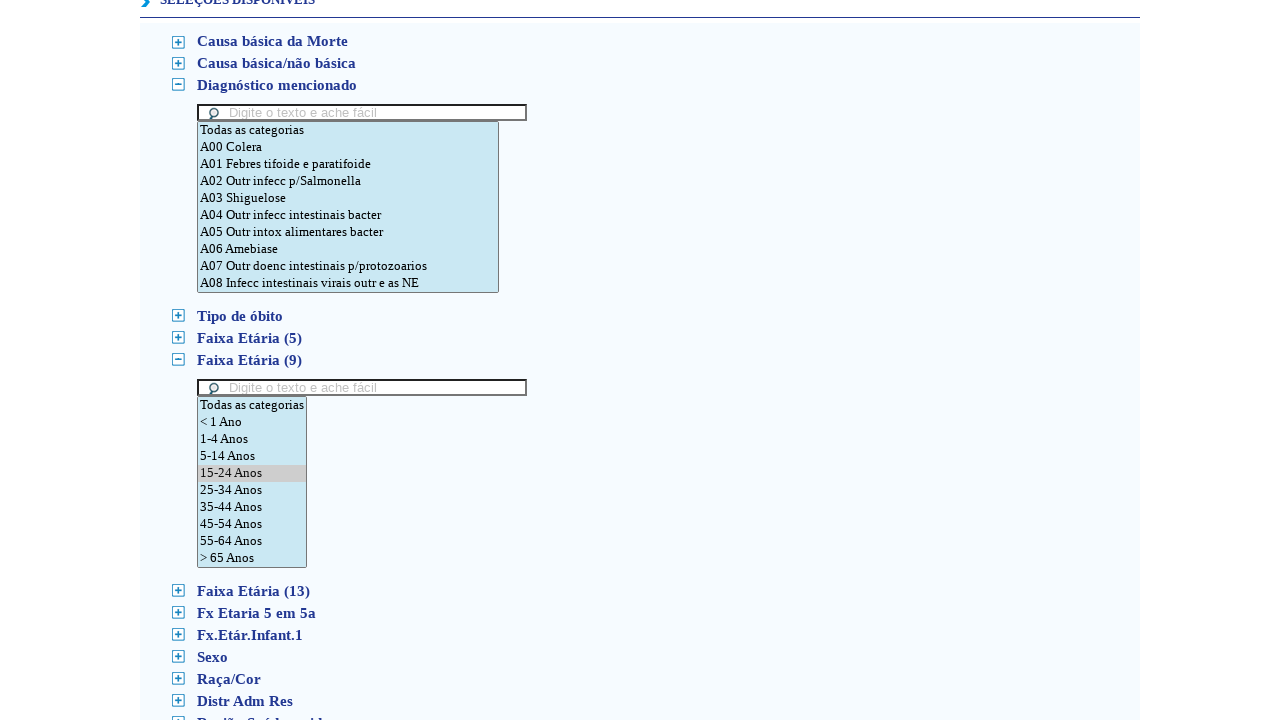

Clicked filter button to expand sex section at (178, 658) on #fig10
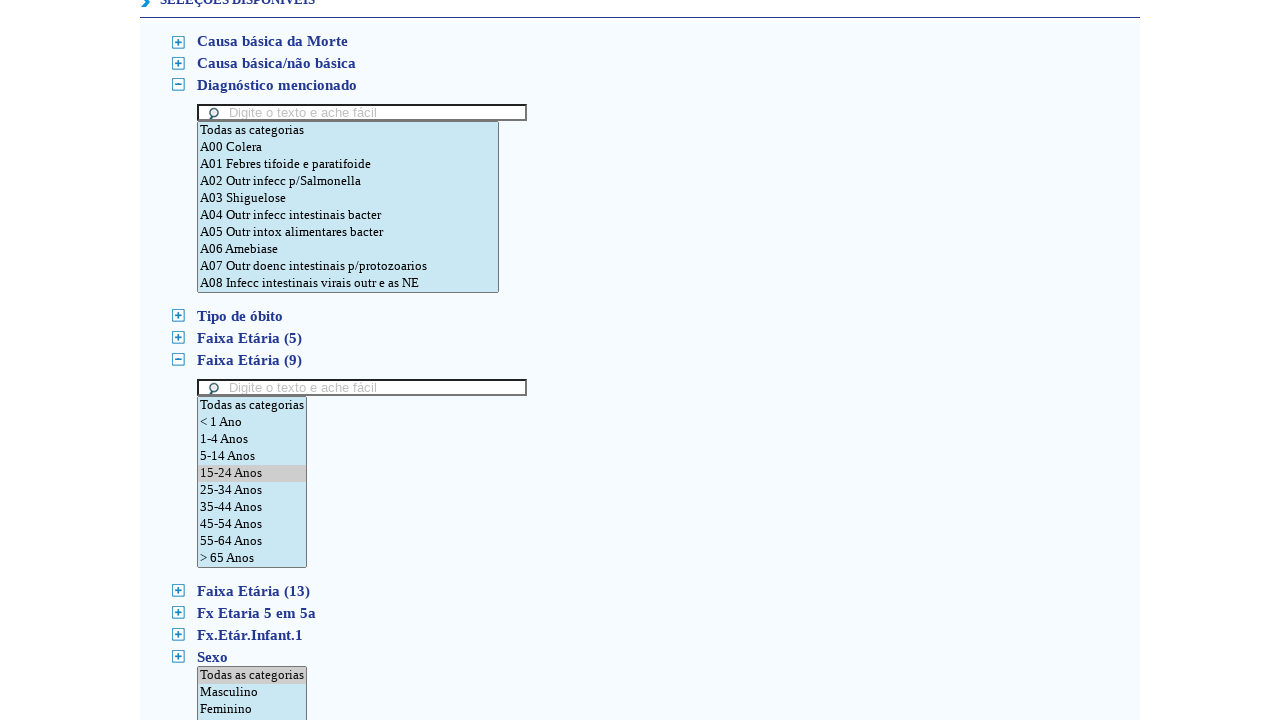

Selected male sex (option 1) on select[name='SSexo']
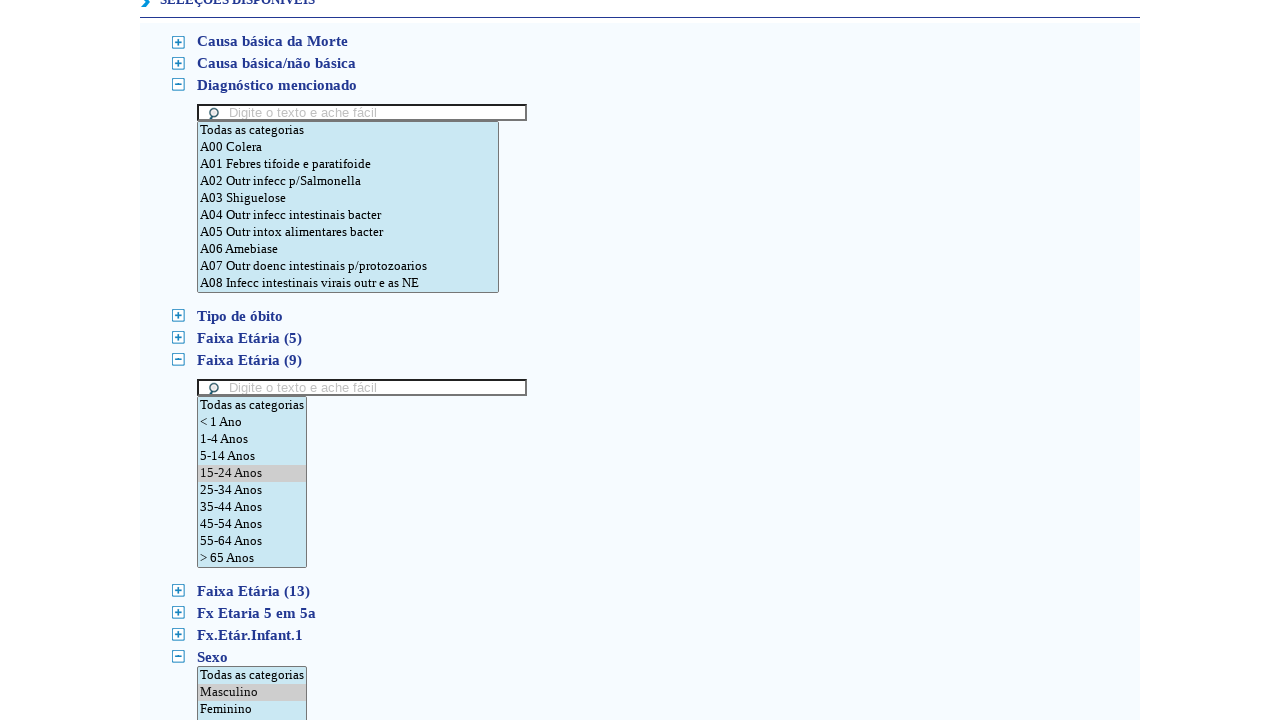

Clicked filter button to expand race/color section at (178, 361) on #fig11
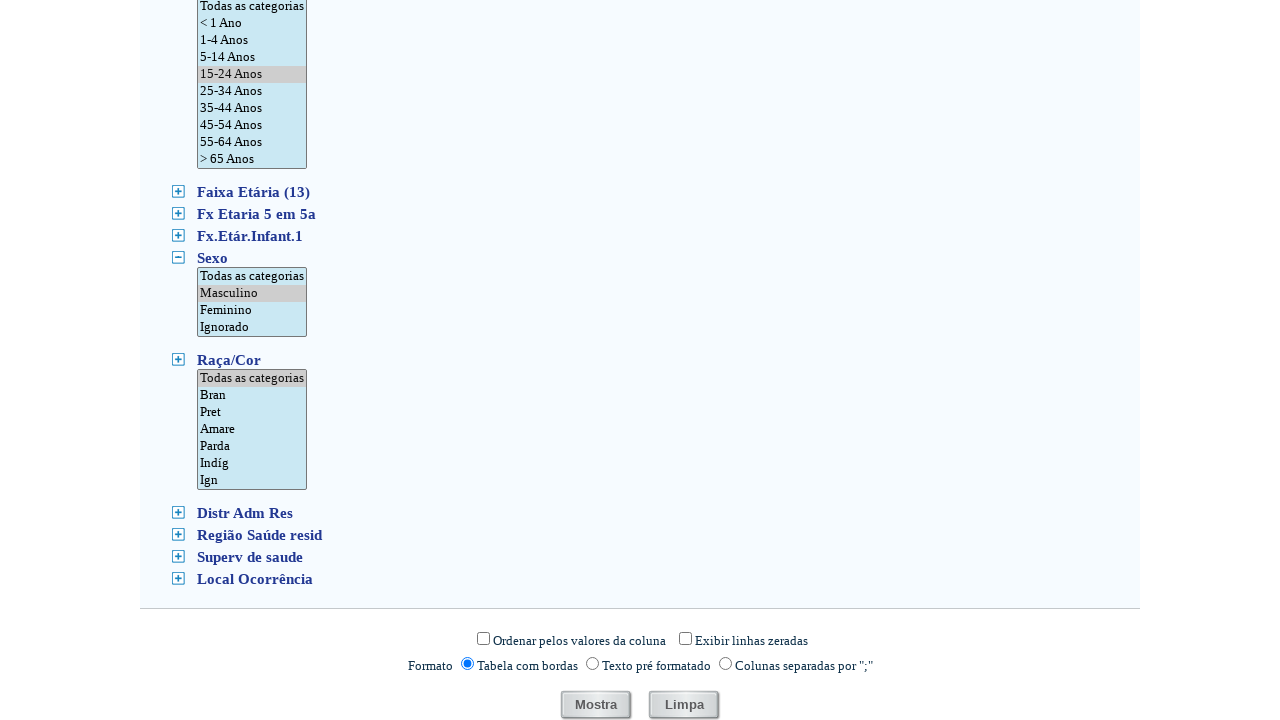

Selected white race/color (option 1) on select[name='SRaça/Cor']
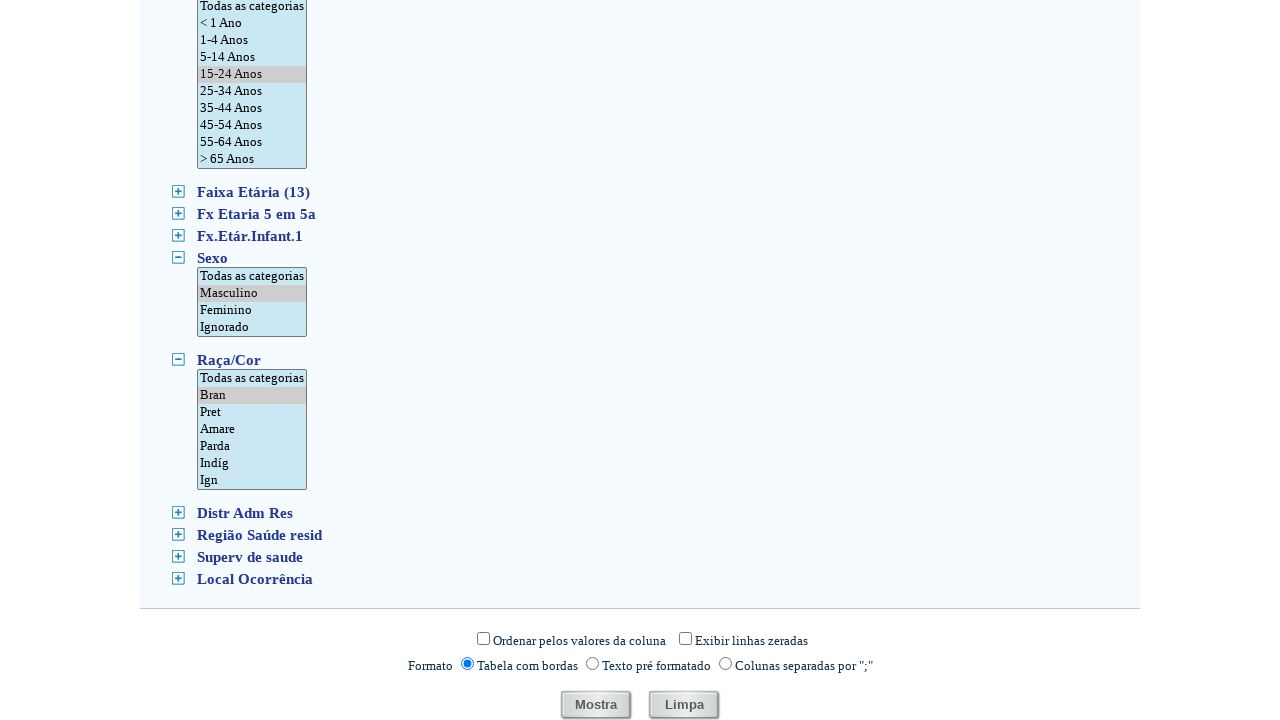

Clicked filter button to expand district section at (178, 514) on #fig12
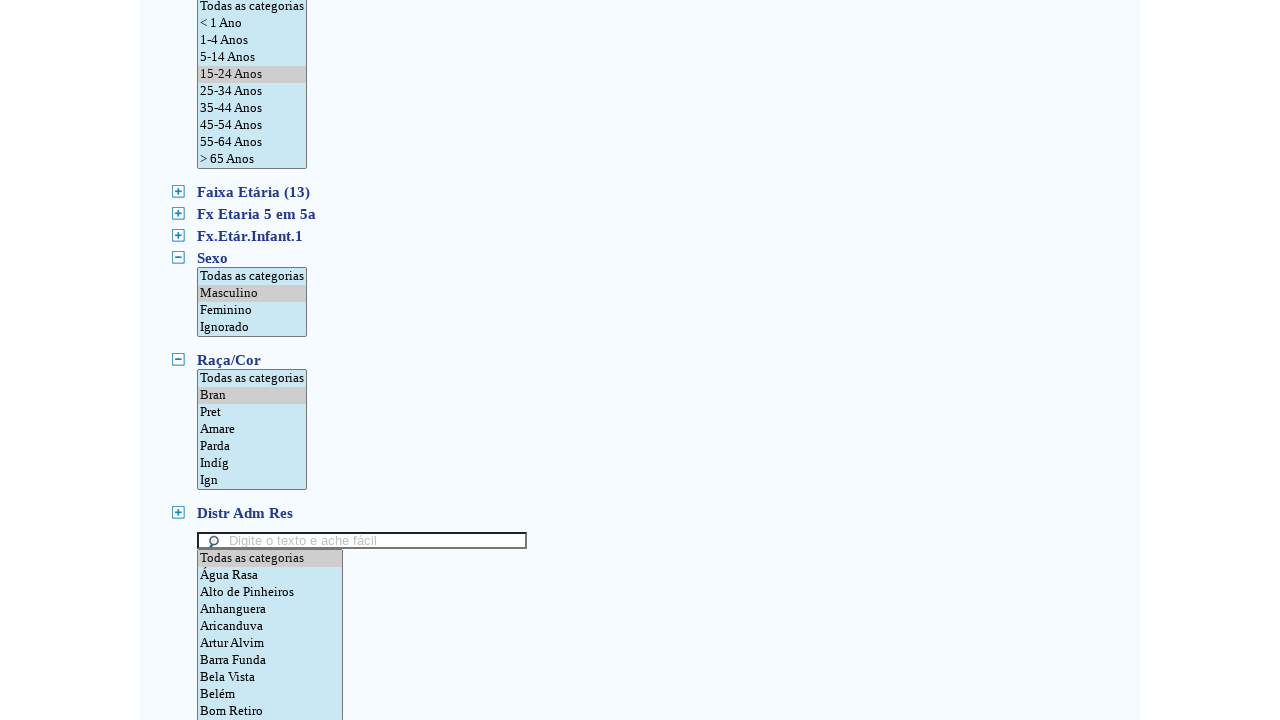

Selected administrative district (option 1) on select[name='SDistr_Adm_Res']
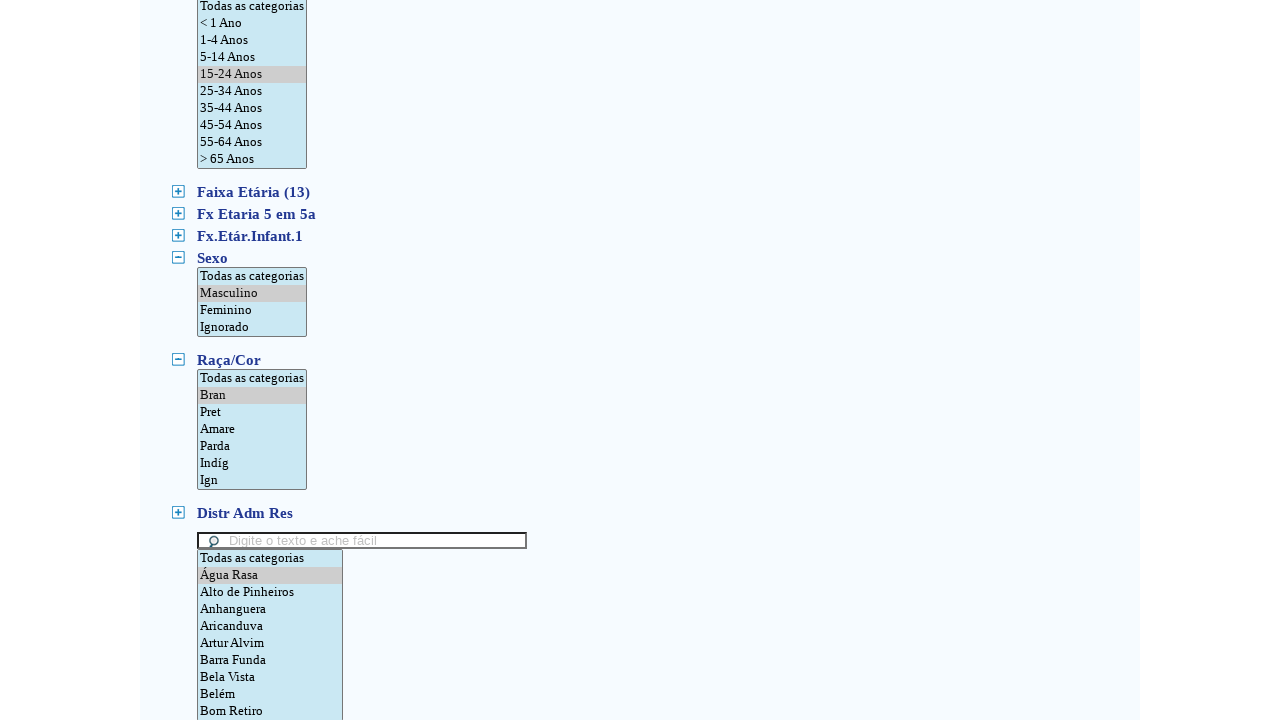

Clicked submit button to generate mortality statistics at (596, 450) on input[name='mostre']
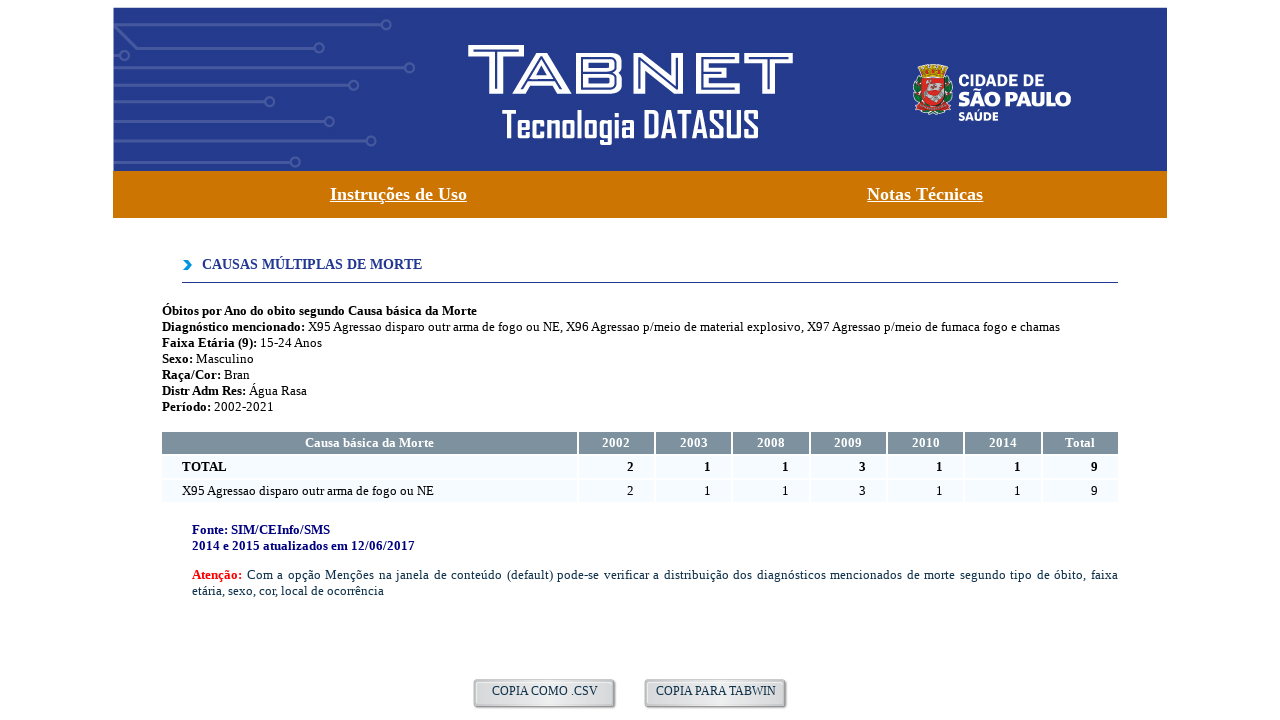

Waited for results page to load completely (network idle)
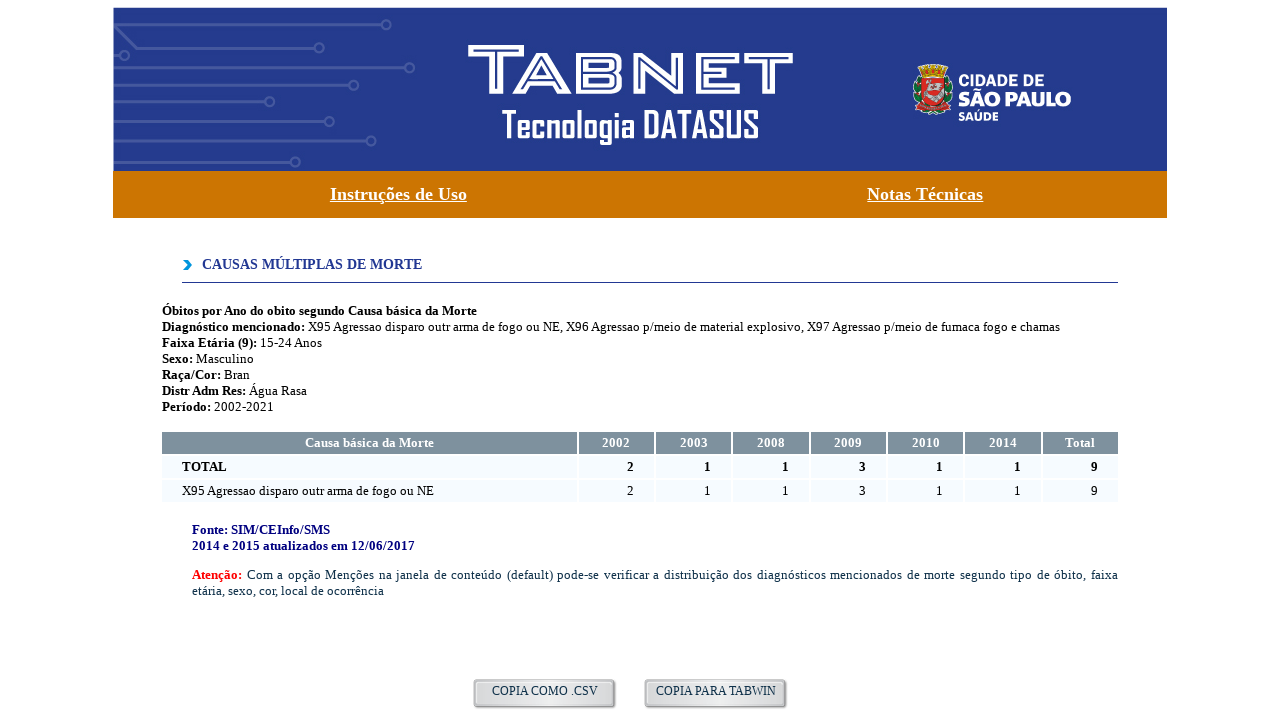

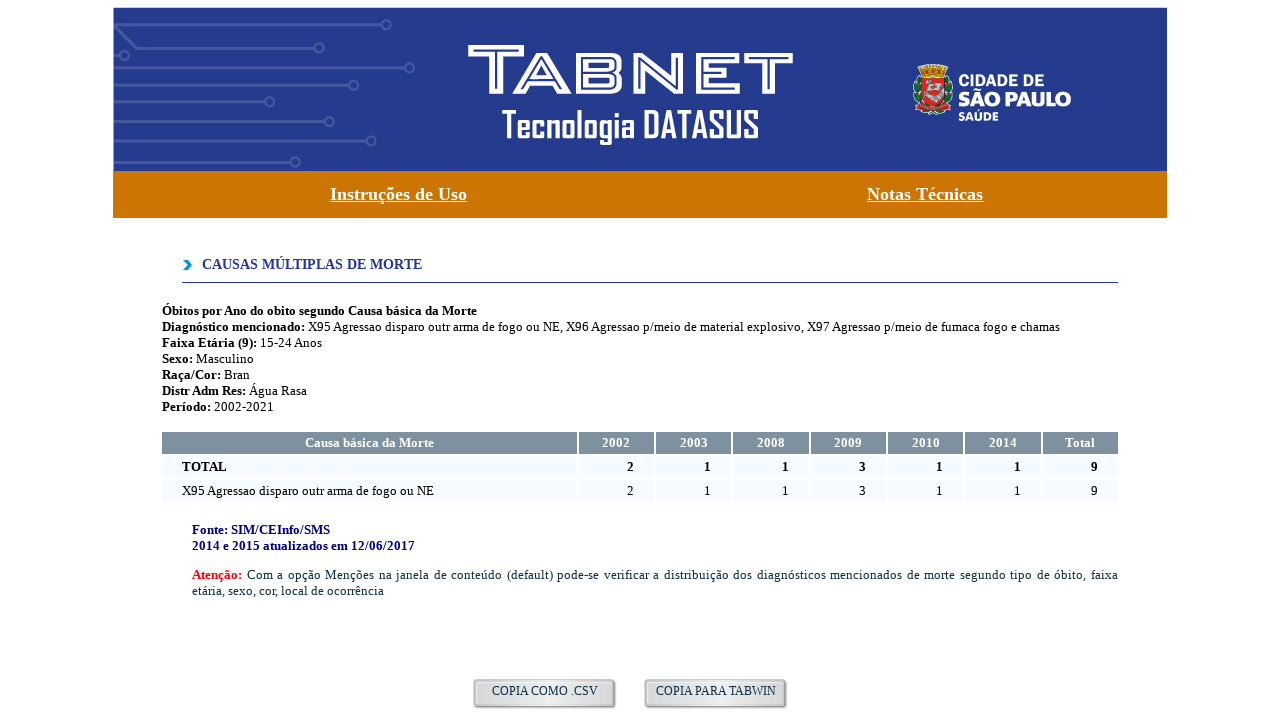